Navigates to practice page and verifies table elements are present

Starting URL: https://rahulshettyacademy.com/AutomationPractice/

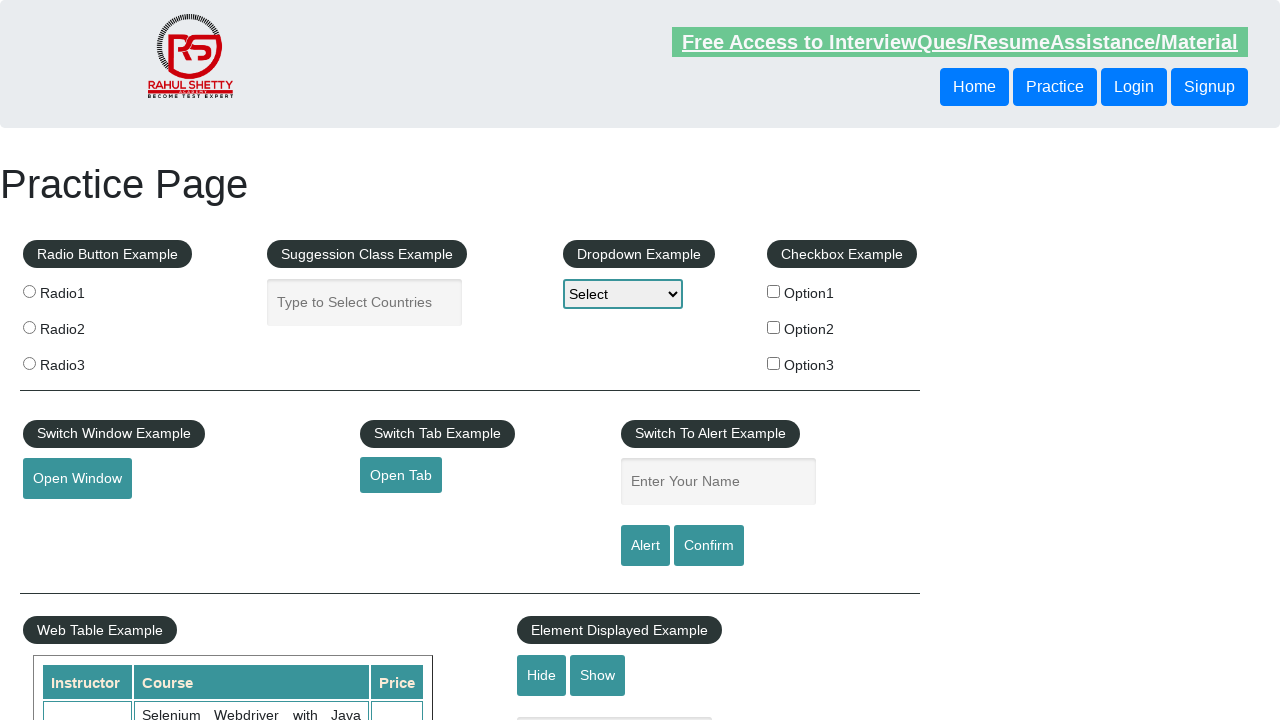

Navigated to practice page
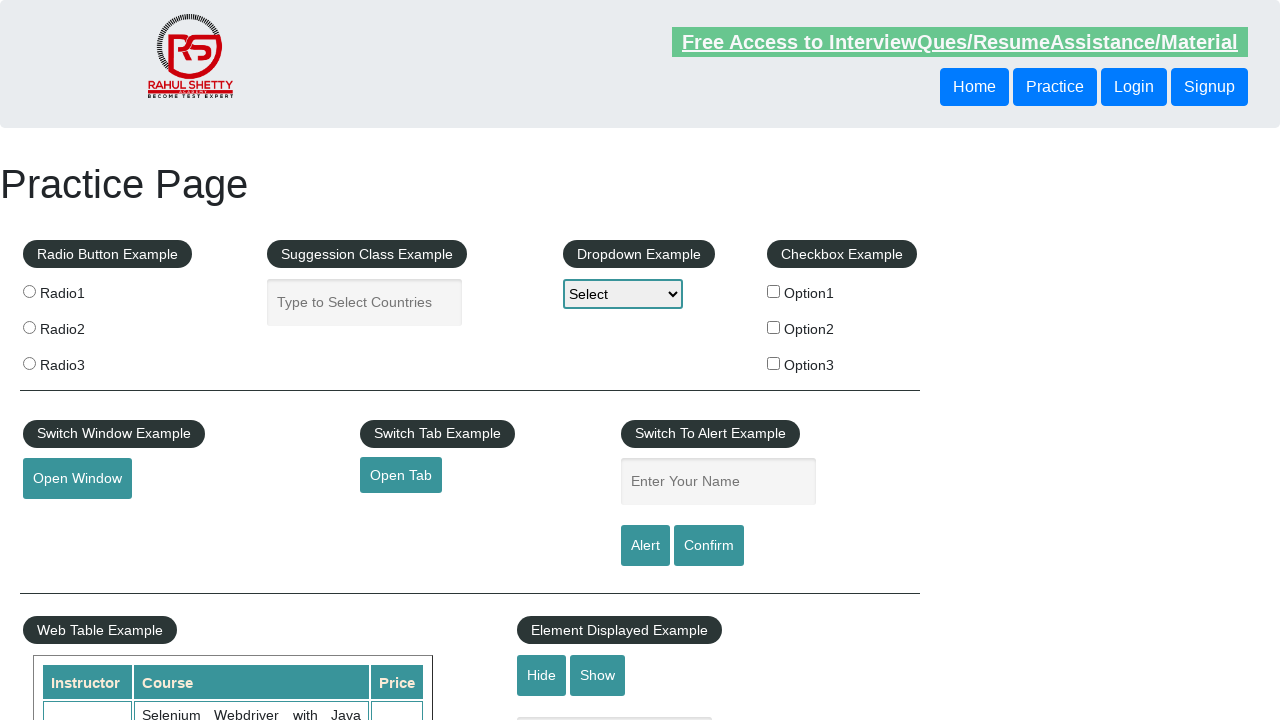

Table price column loaded and is present
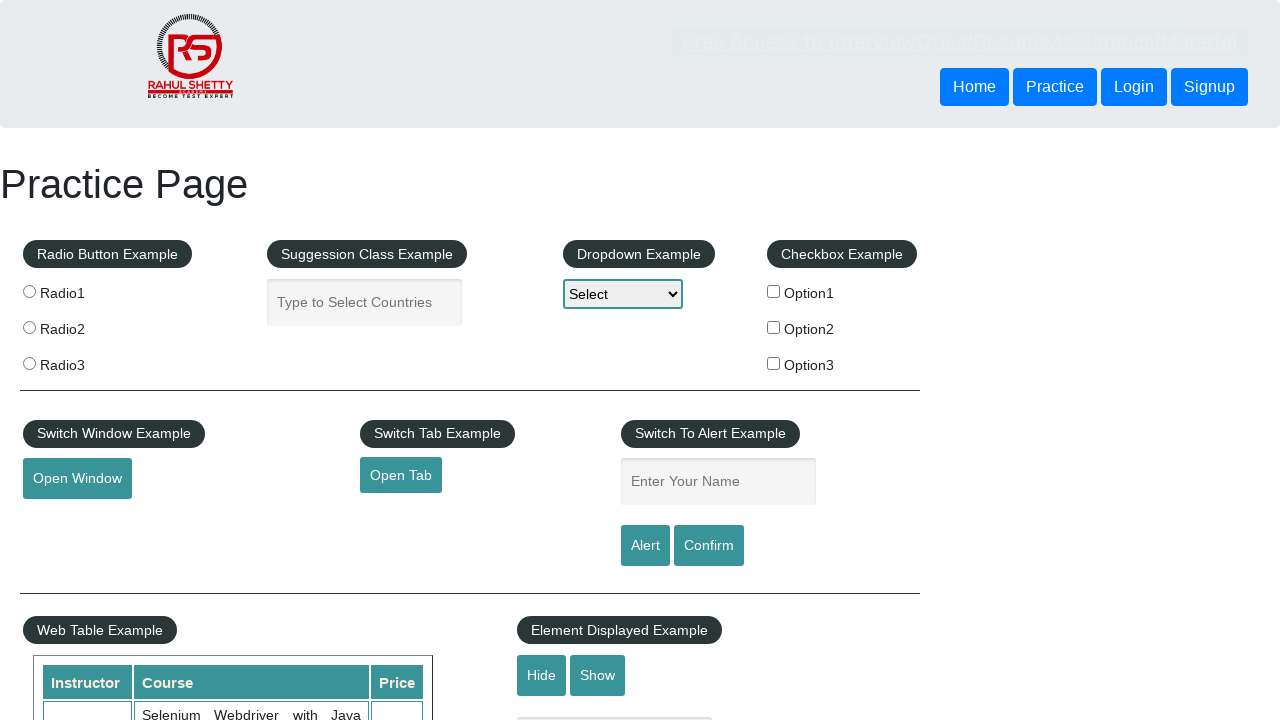

Located price column elements in table
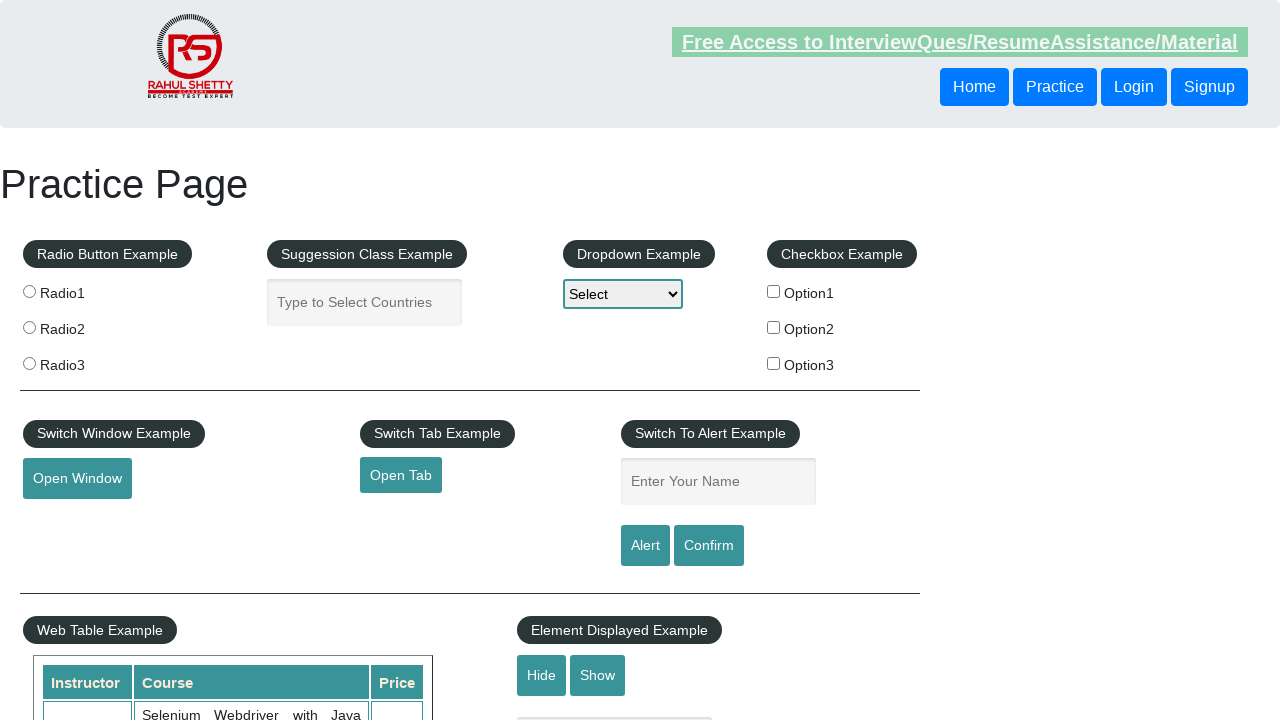

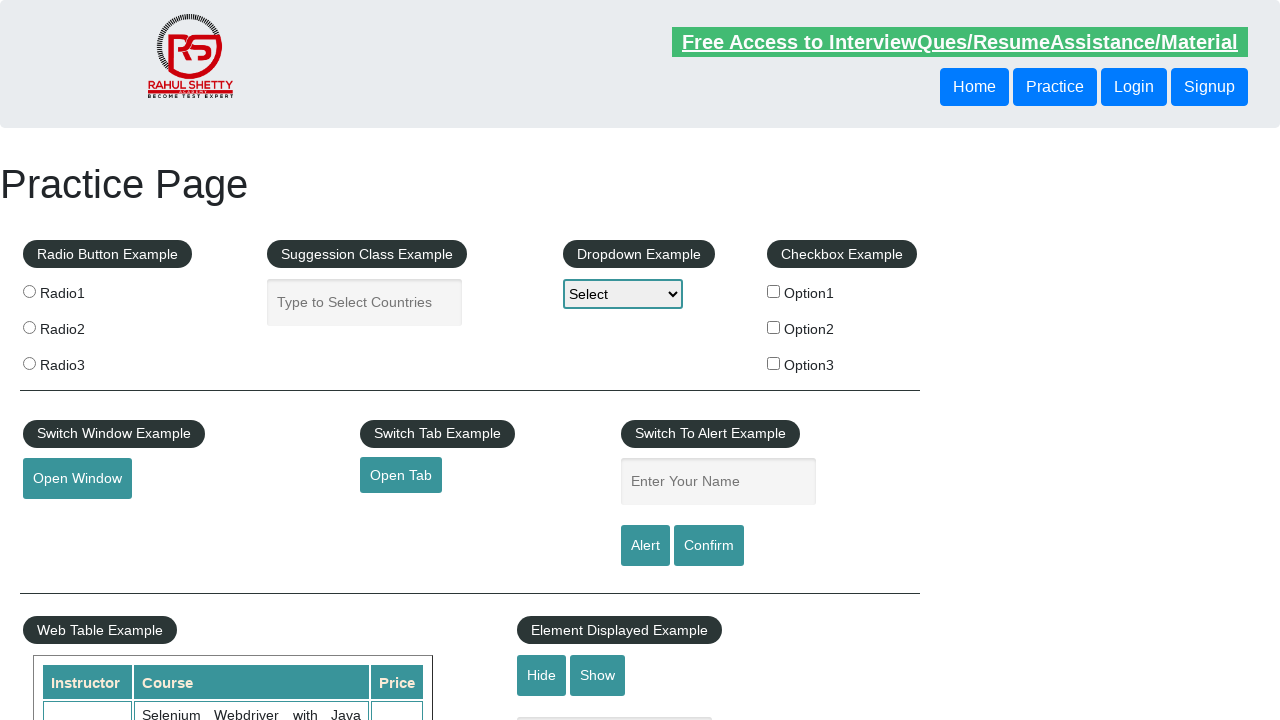